Tests promo blocks by clicking each promo card and verifying it leads to the correct category page

Starting URL: http://intershop5.skillbox.ru/

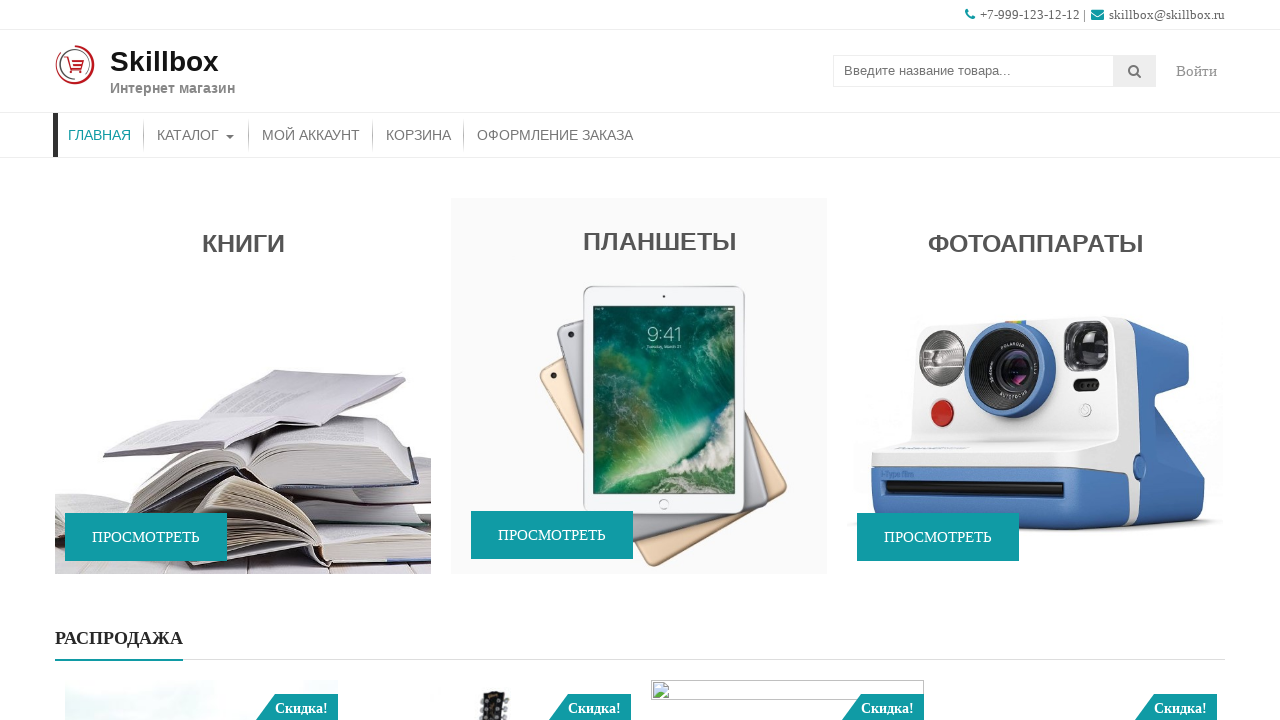

Retrieved all promo blocks from promo section
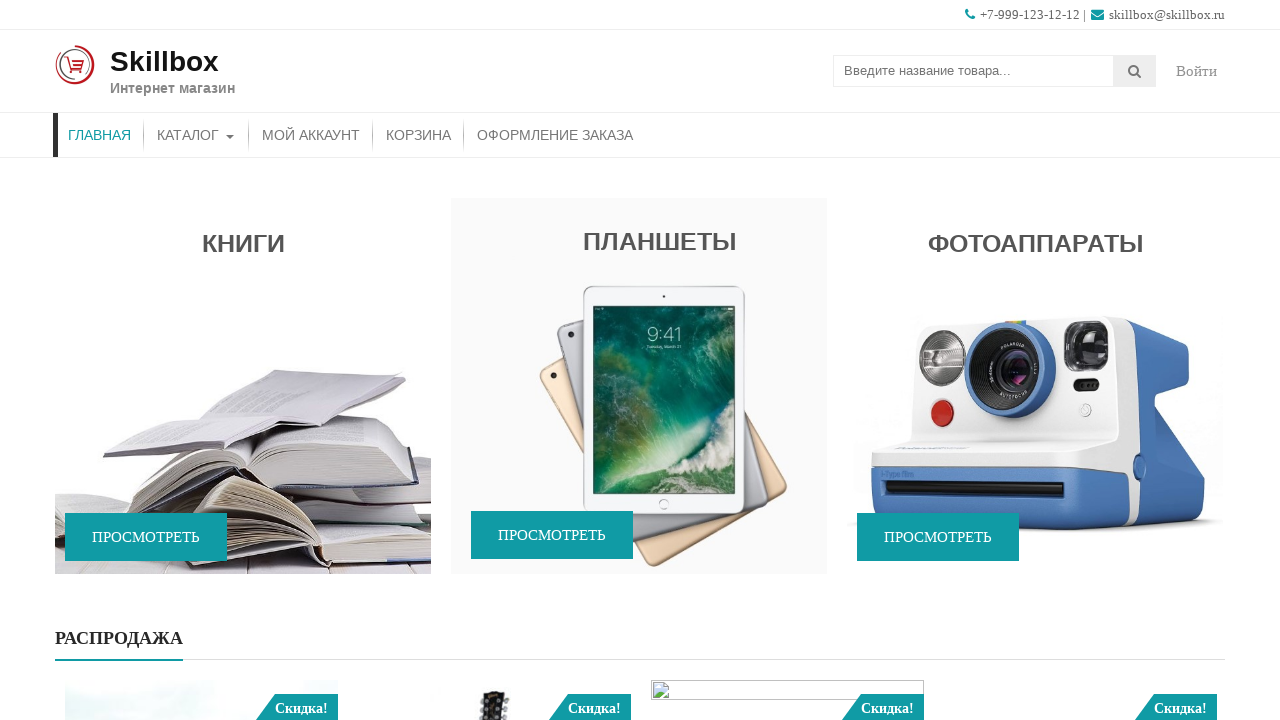

Got fresh reference to promo block 0
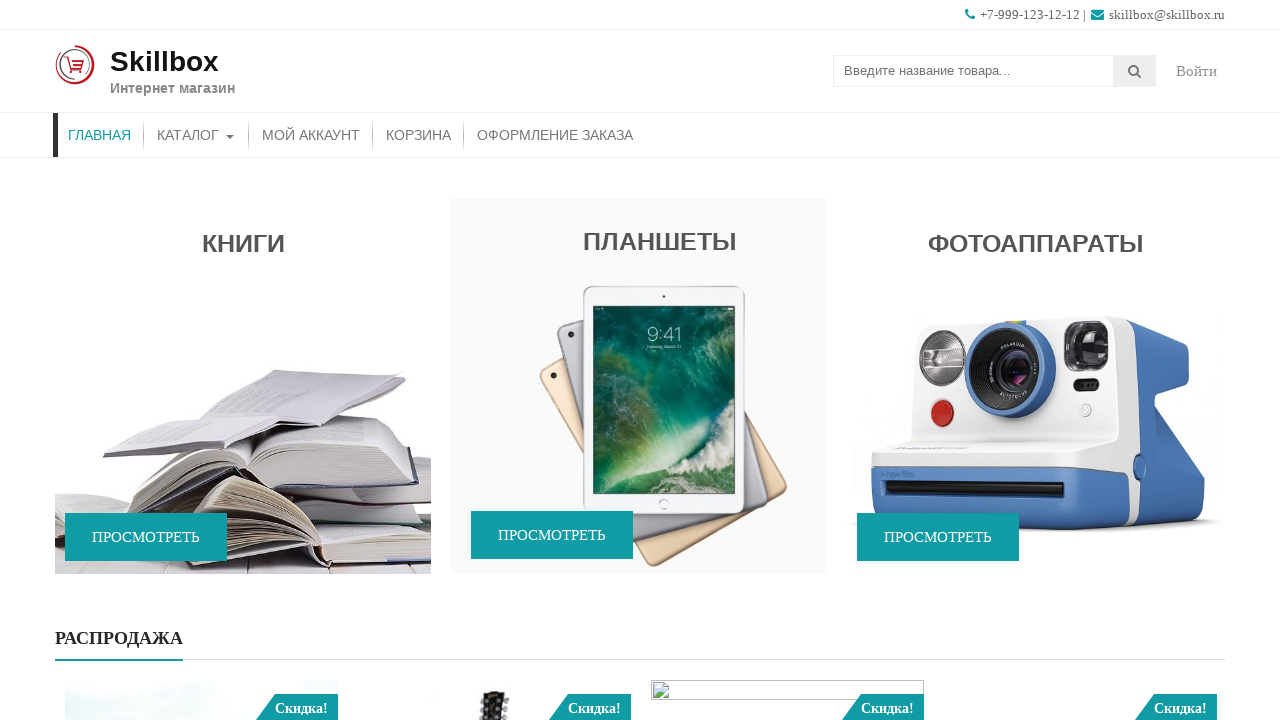

Clicked promo block 0 at (243, 388) on xpath=//section[@id='promo-section1']//aside >> nth=0
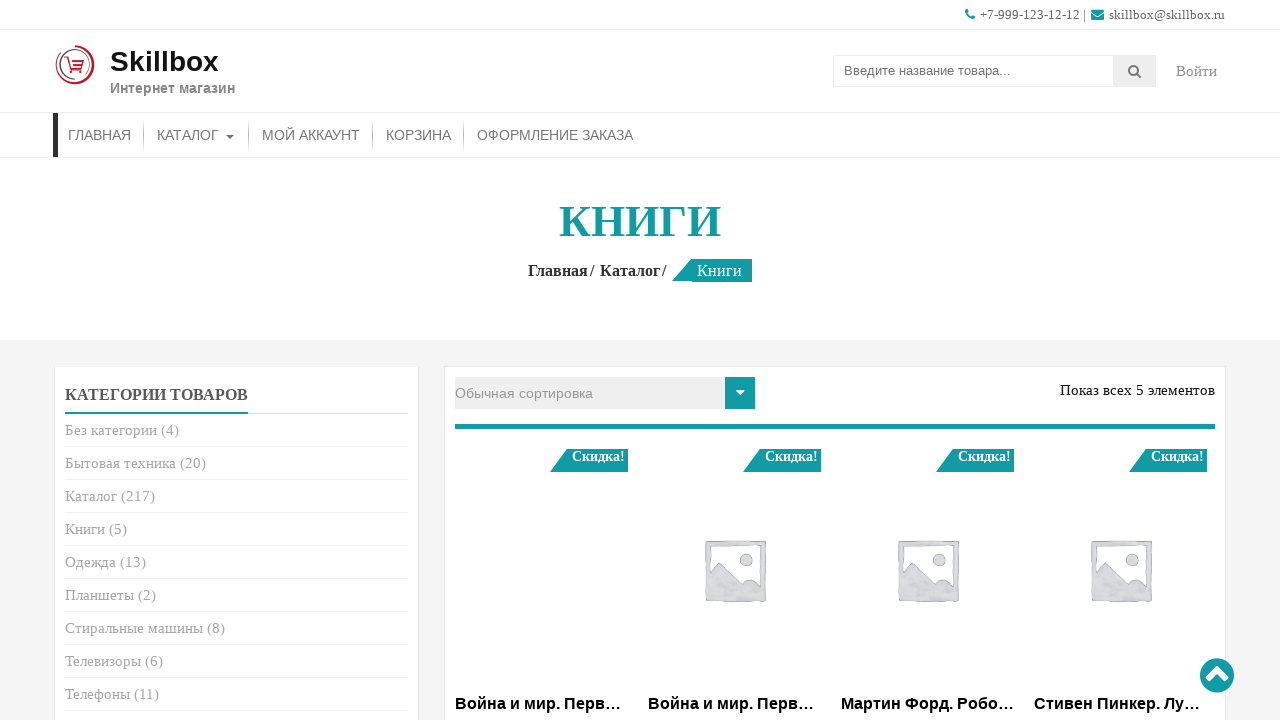

Category page loaded for promo block 0
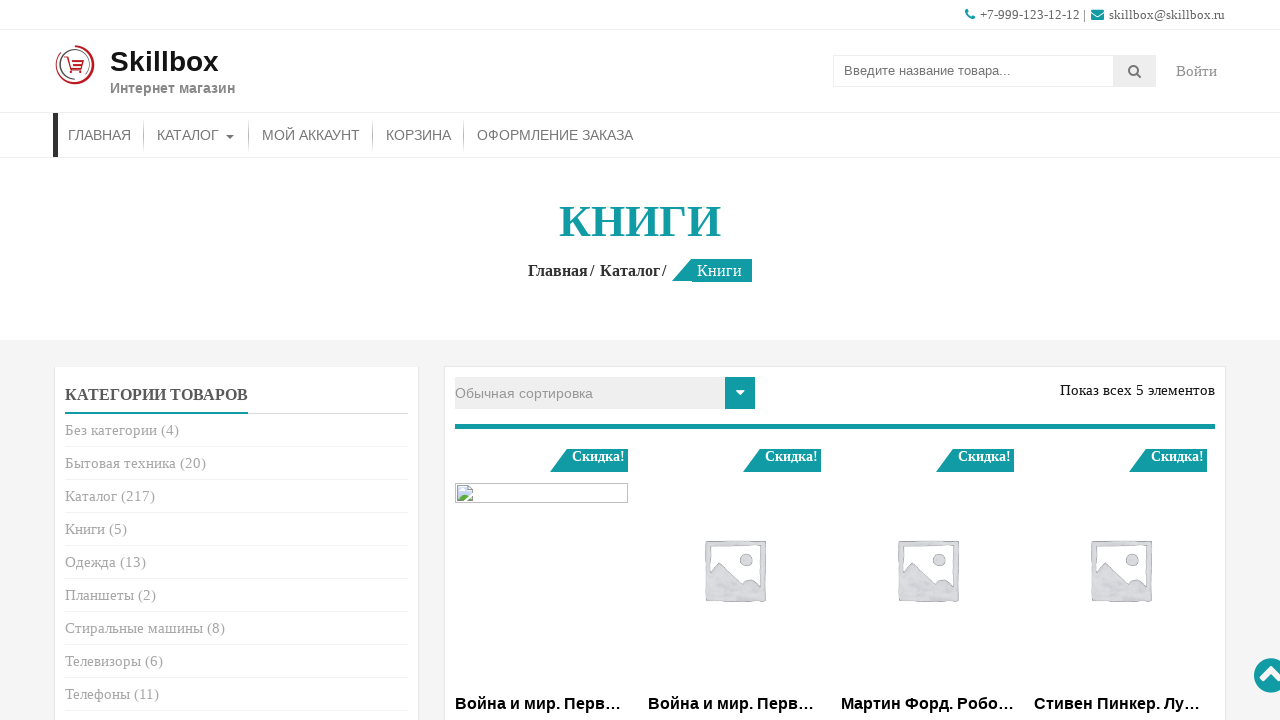

Navigated back to main page after promo block 0
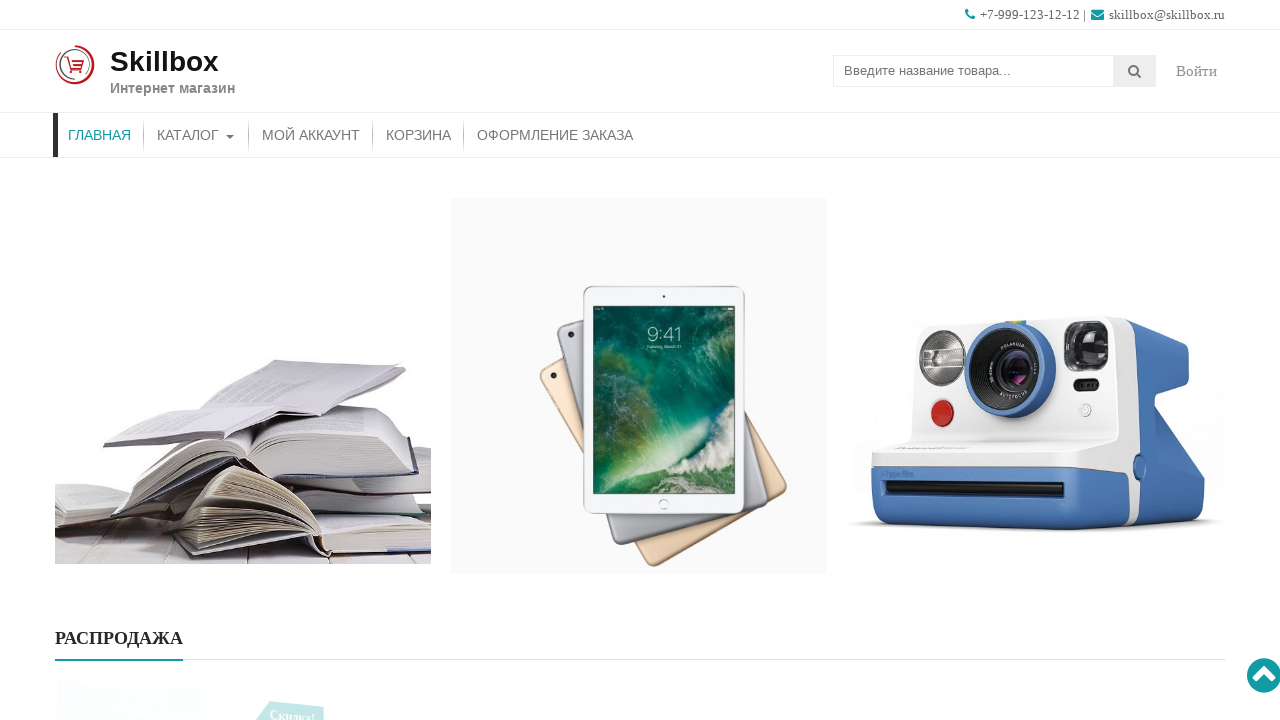

Promo section visible again after returning from promo block 0
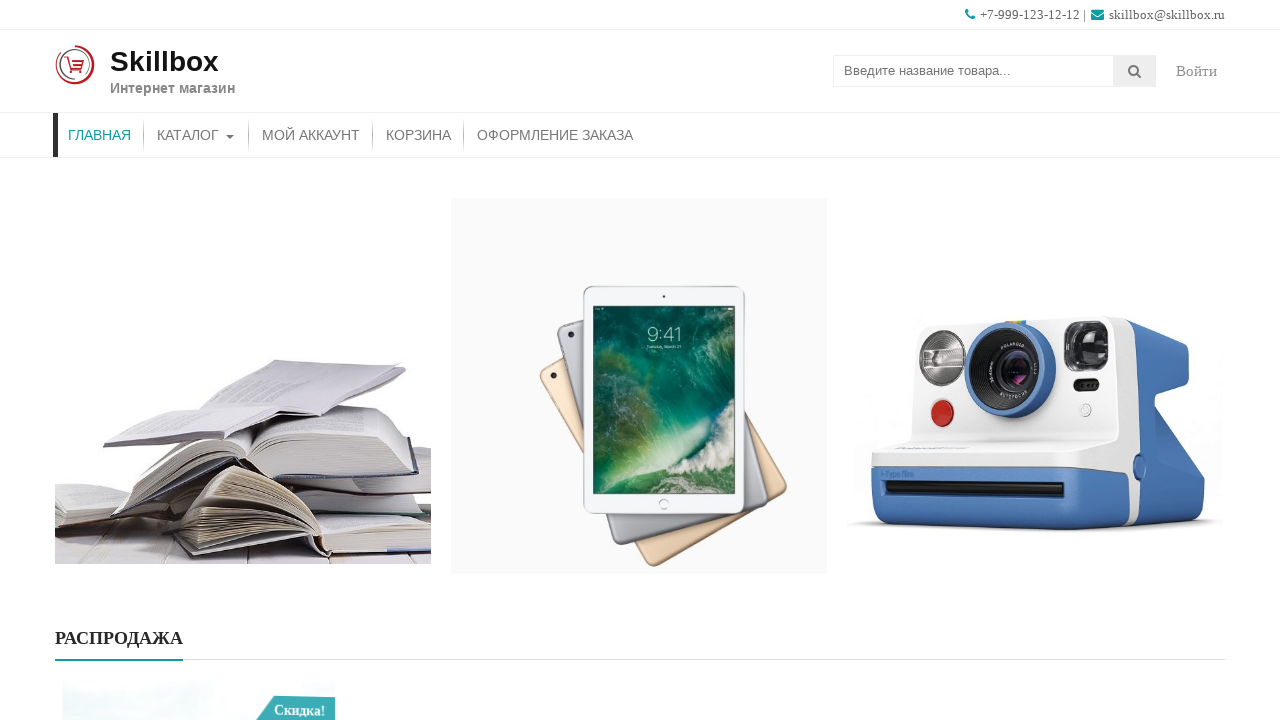

Got fresh reference to promo block 1
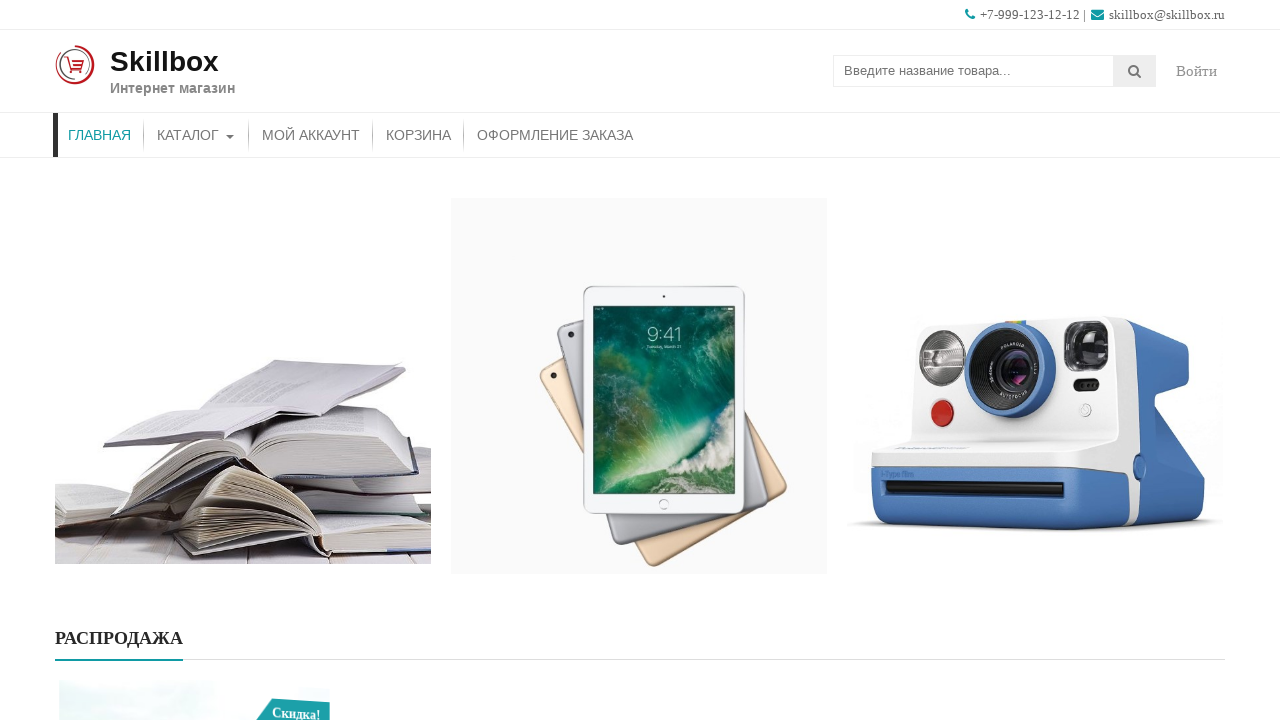

Clicked promo block 1 at (639, 388) on xpath=//section[@id='promo-section1']//aside >> nth=1
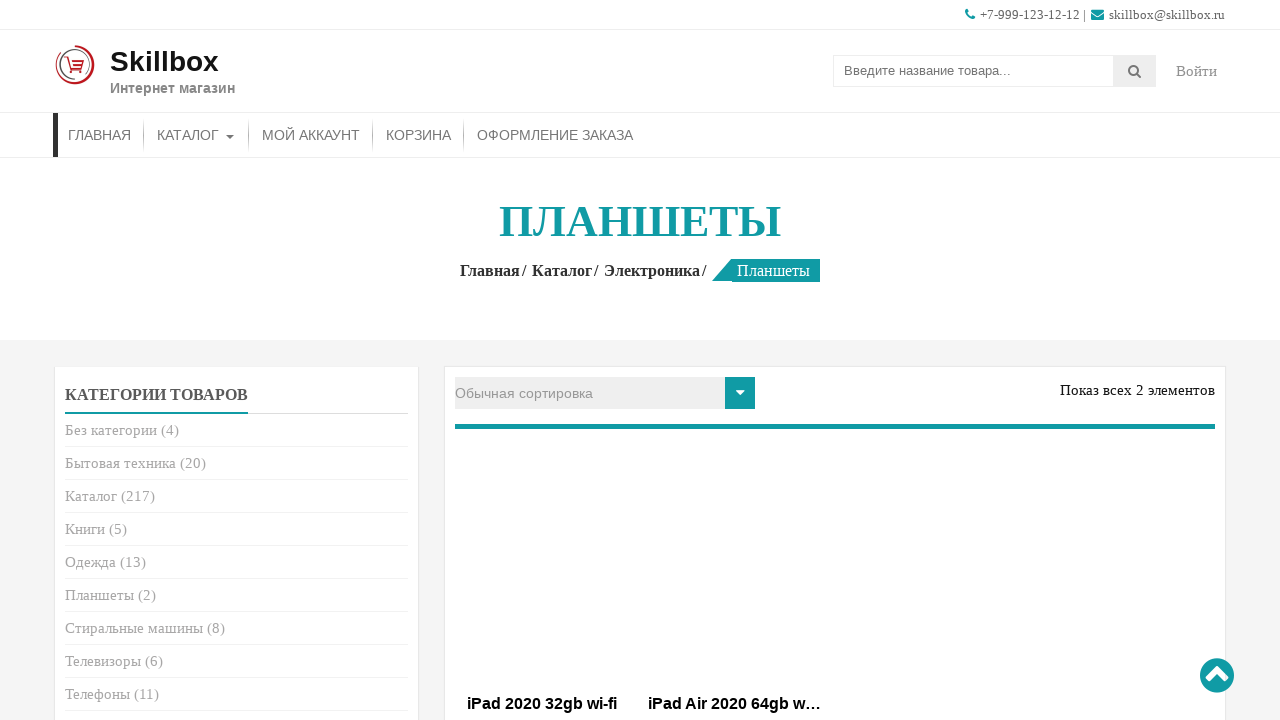

Category page loaded for promo block 1
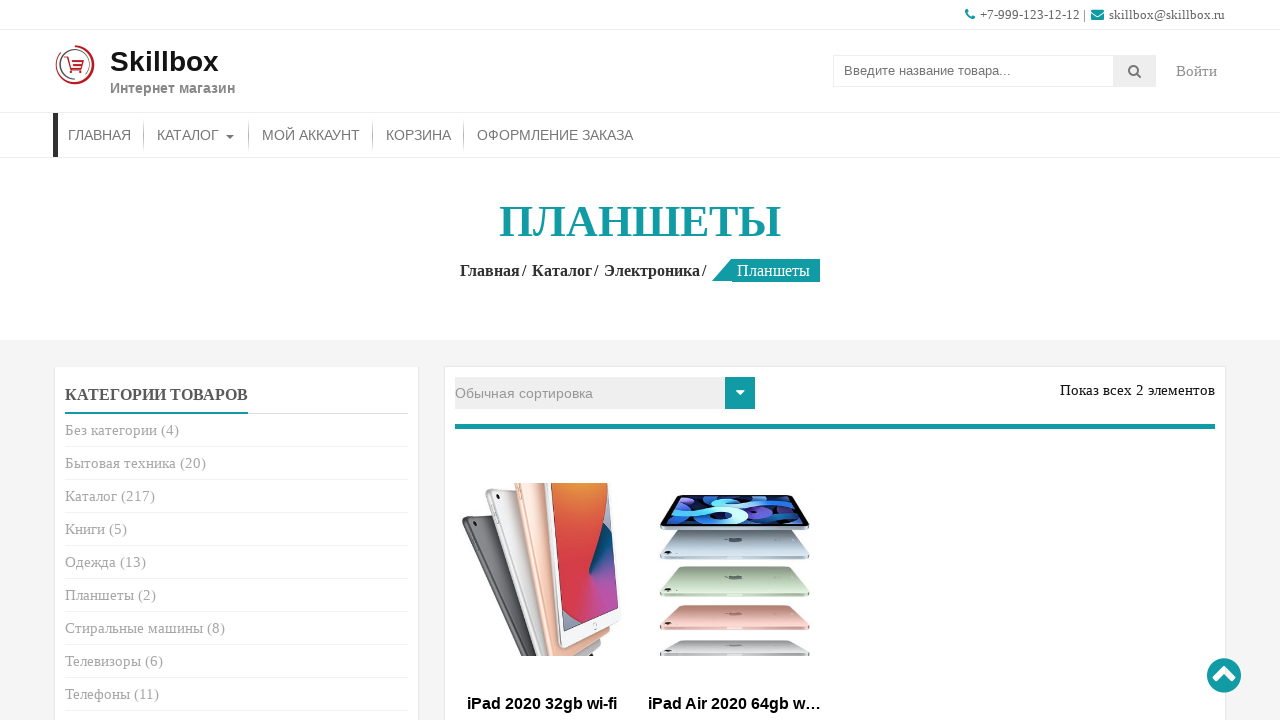

Navigated back to main page after promo block 1
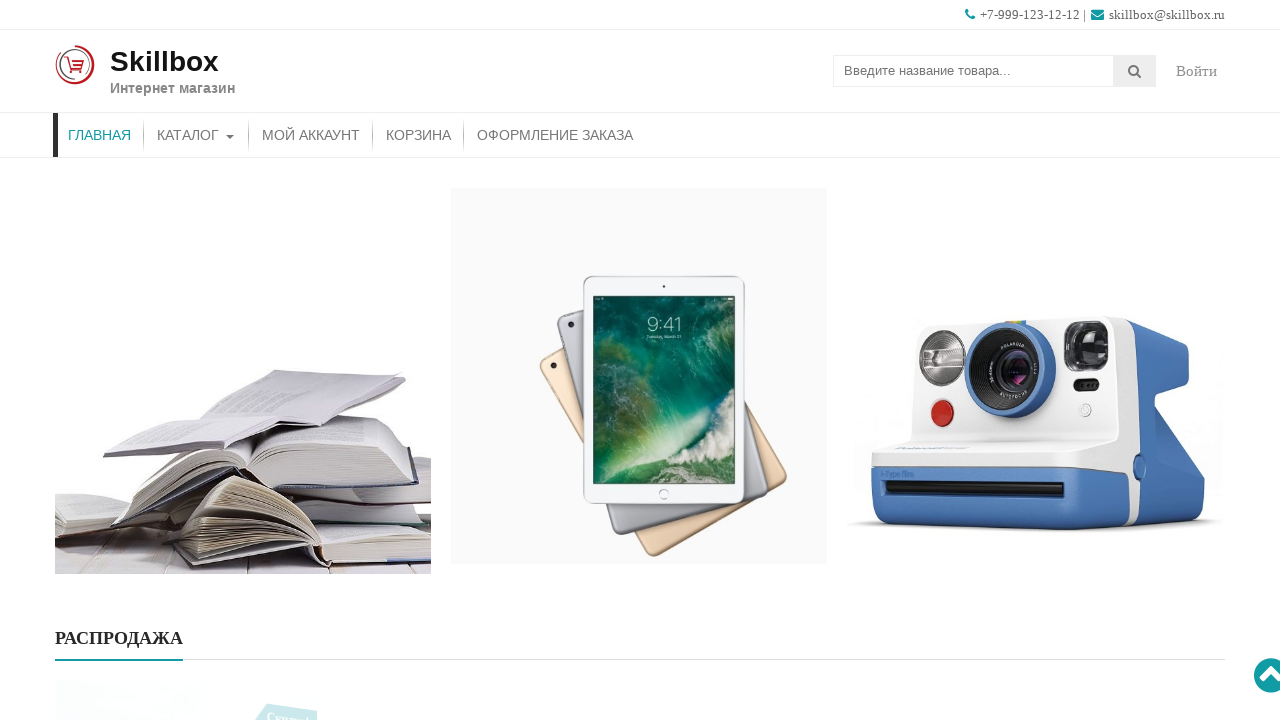

Promo section visible again after returning from promo block 1
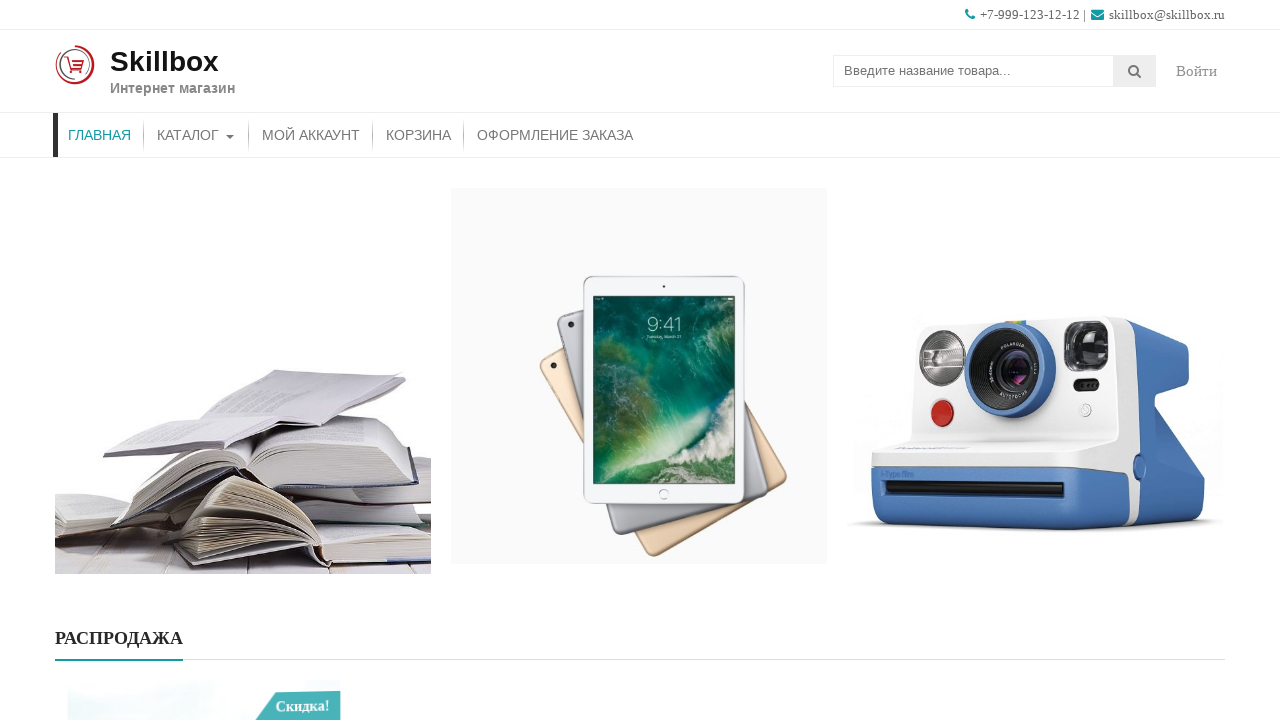

Got fresh reference to promo block 2
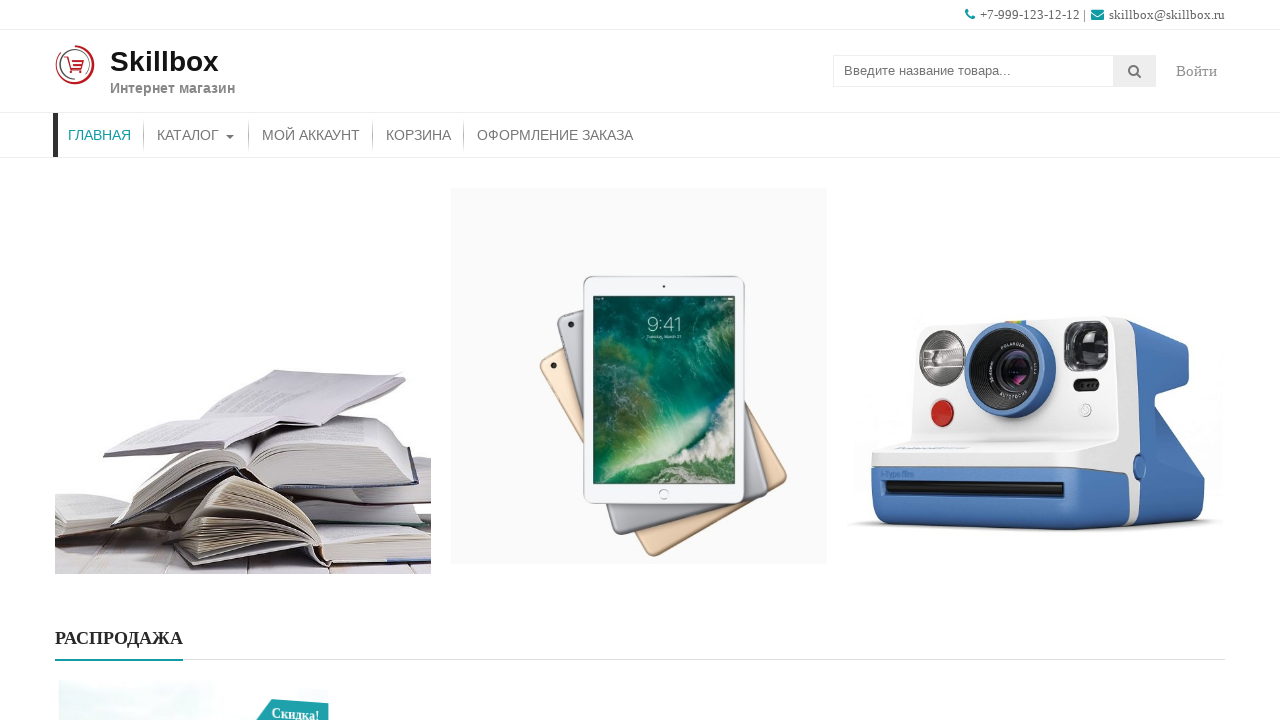

Clicked promo block 2 at (1035, 388) on xpath=//section[@id='promo-section1']//aside >> nth=2
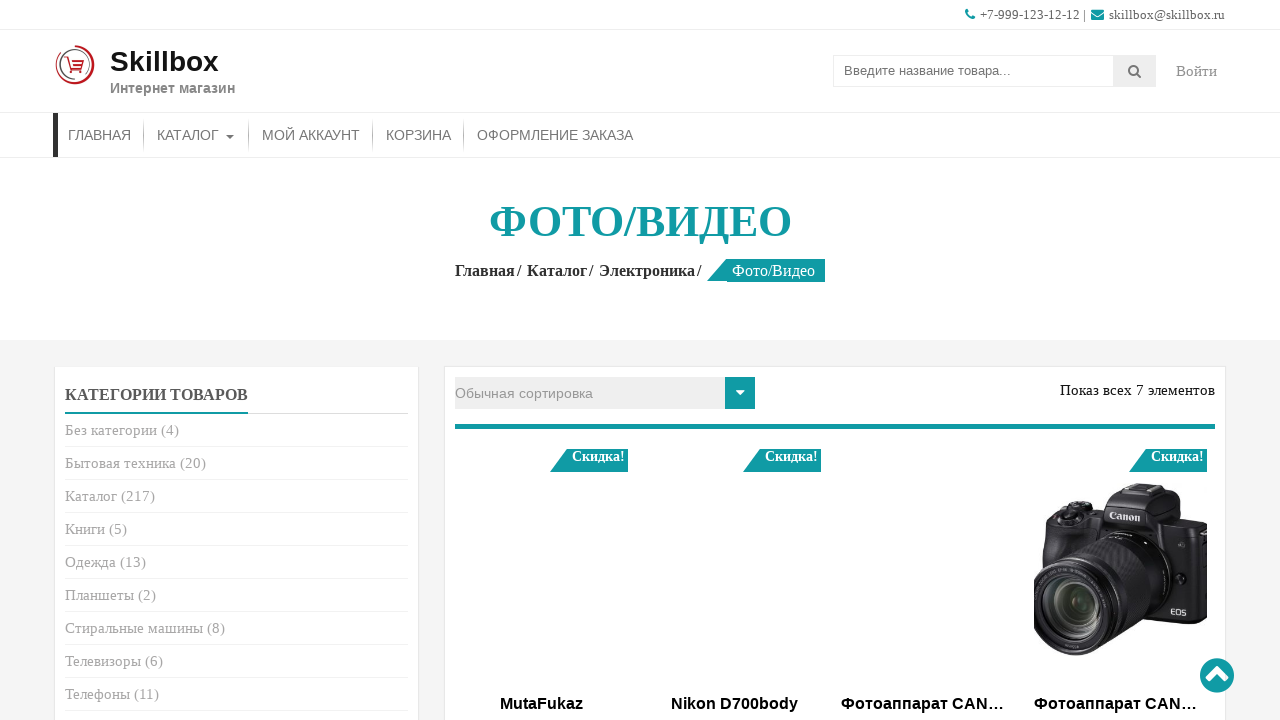

Category page loaded for promo block 2
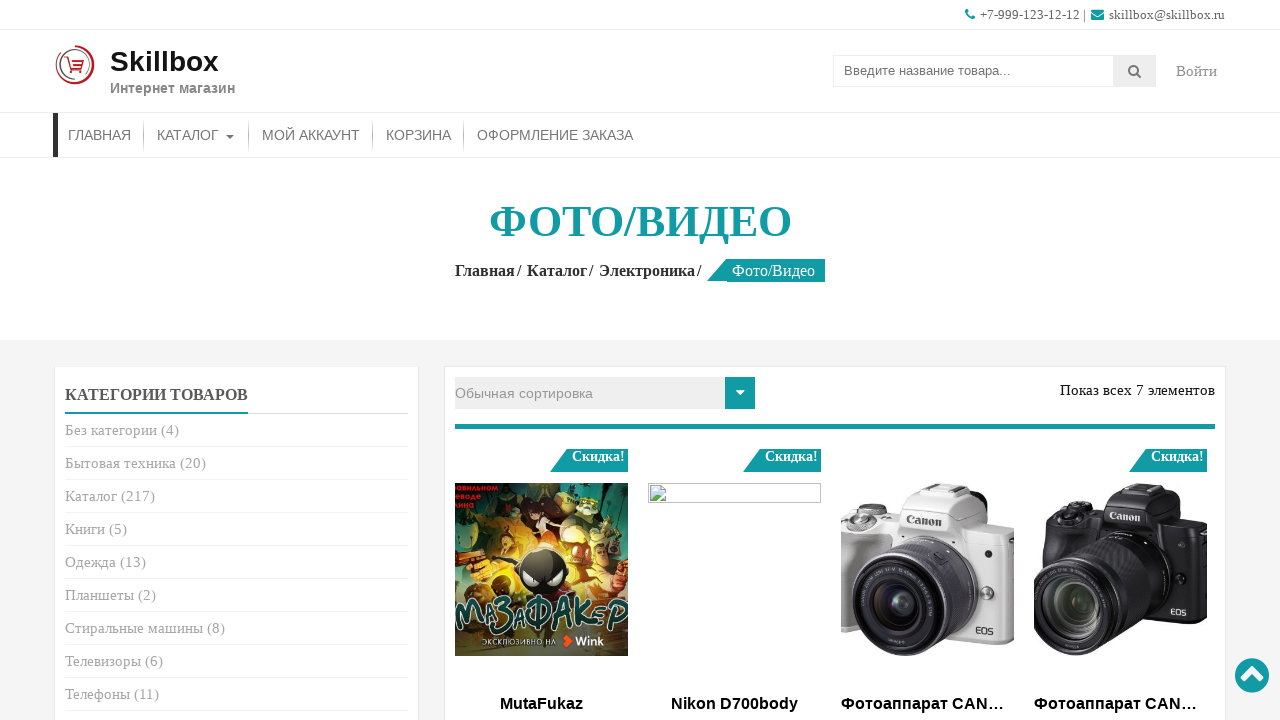

Navigated back to main page after promo block 2
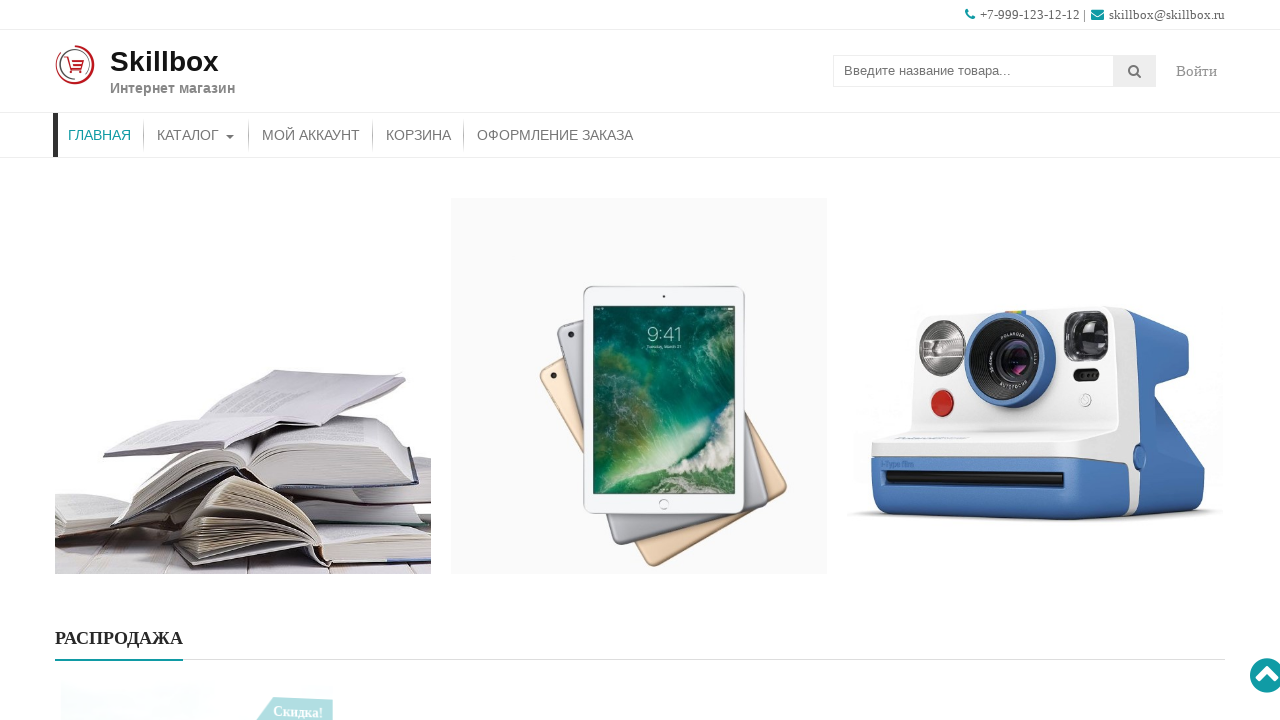

Promo section visible again after returning from promo block 2
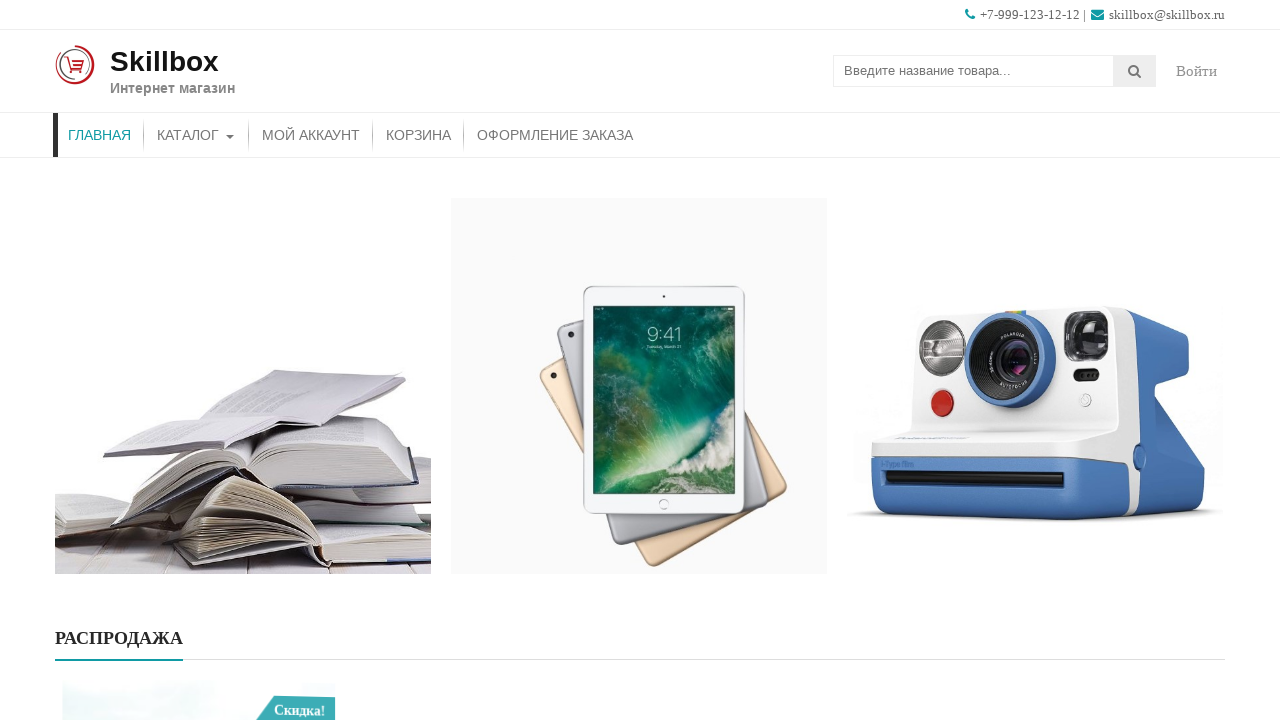

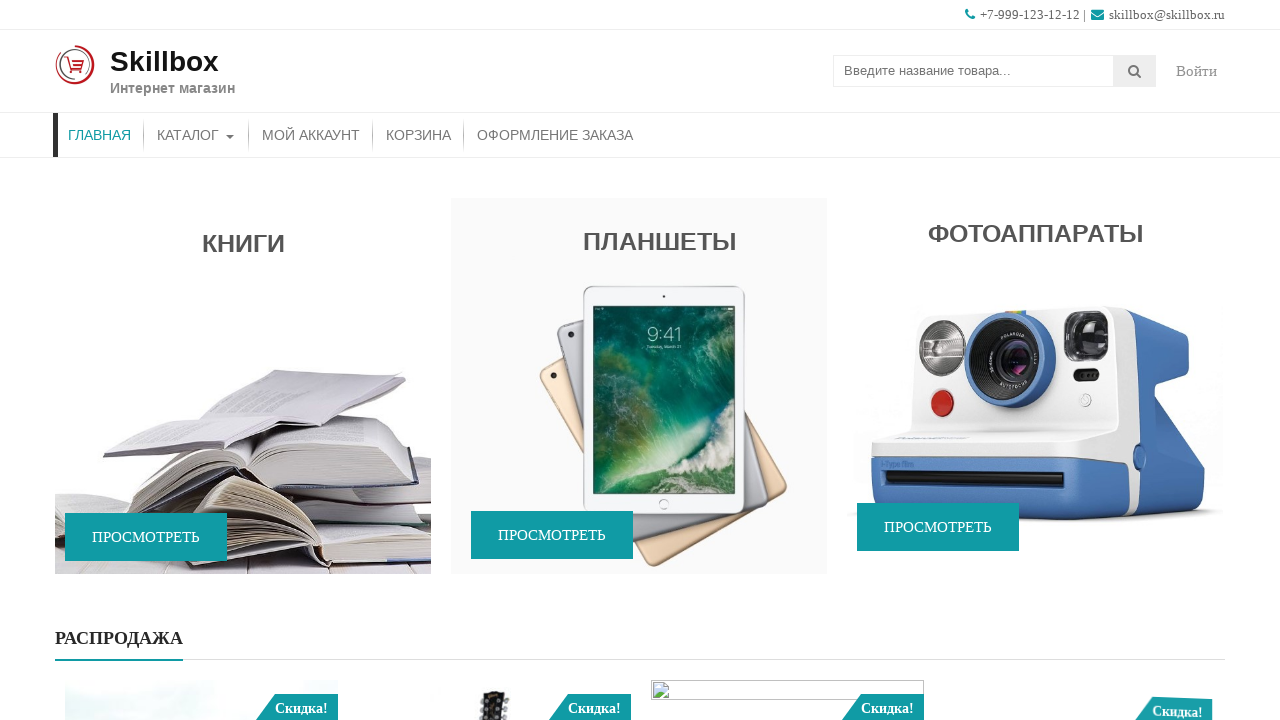